Tests right-click context menu functionality by performing a context click on a button element

Starting URL: https://swisnl.github.io/jQuery-contextMenu/demo.html

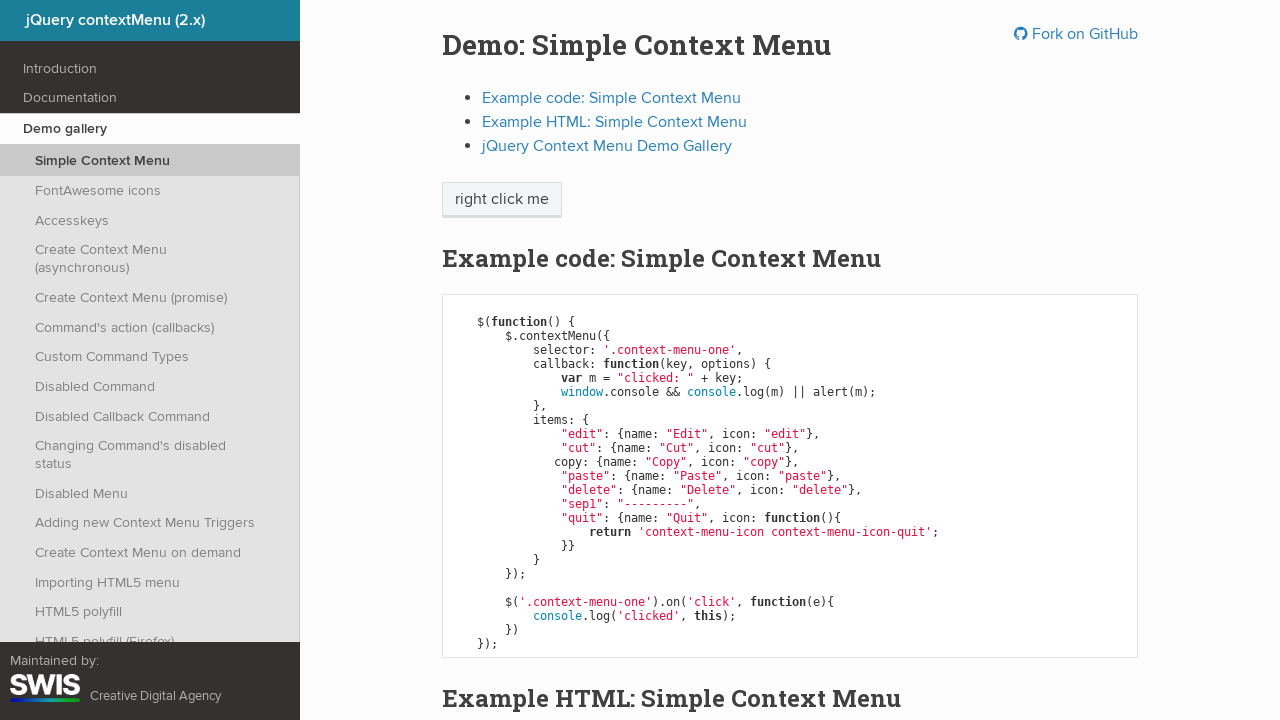

Located the context menu button element
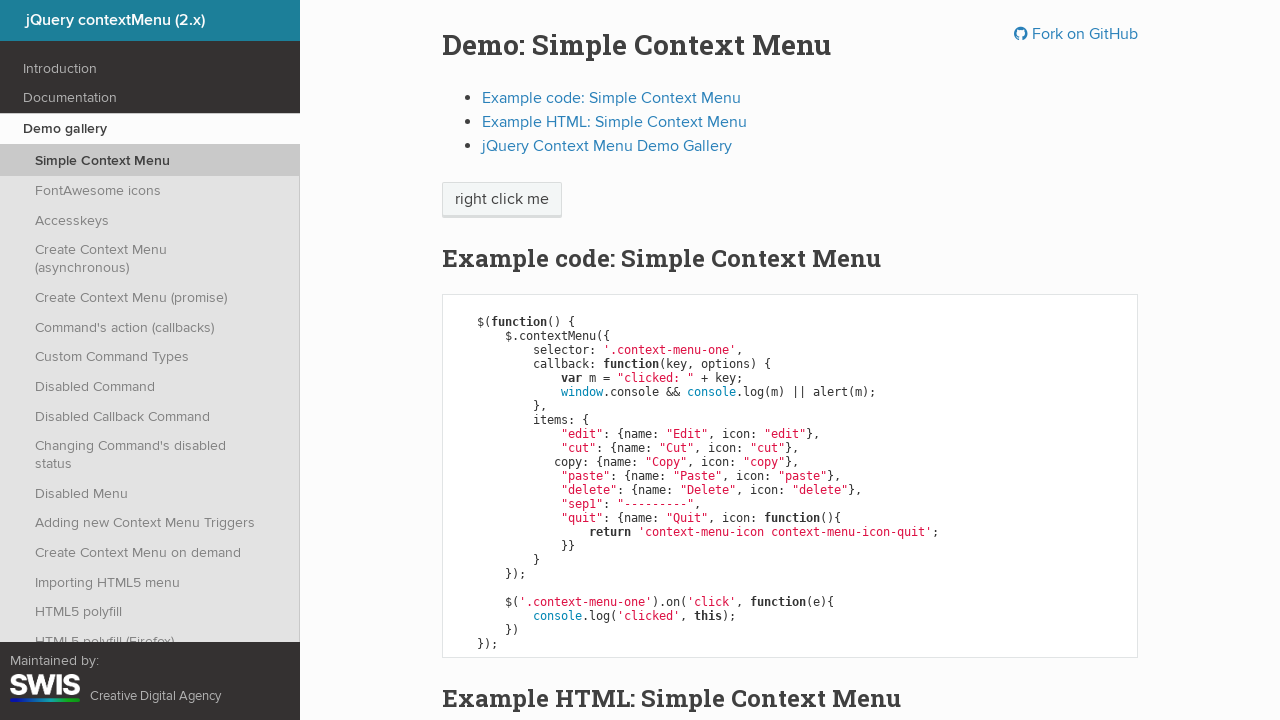

Performed right-click on the context menu button at (502, 200) on xpath=//span[@class='context-menu-one btn btn-neutral']
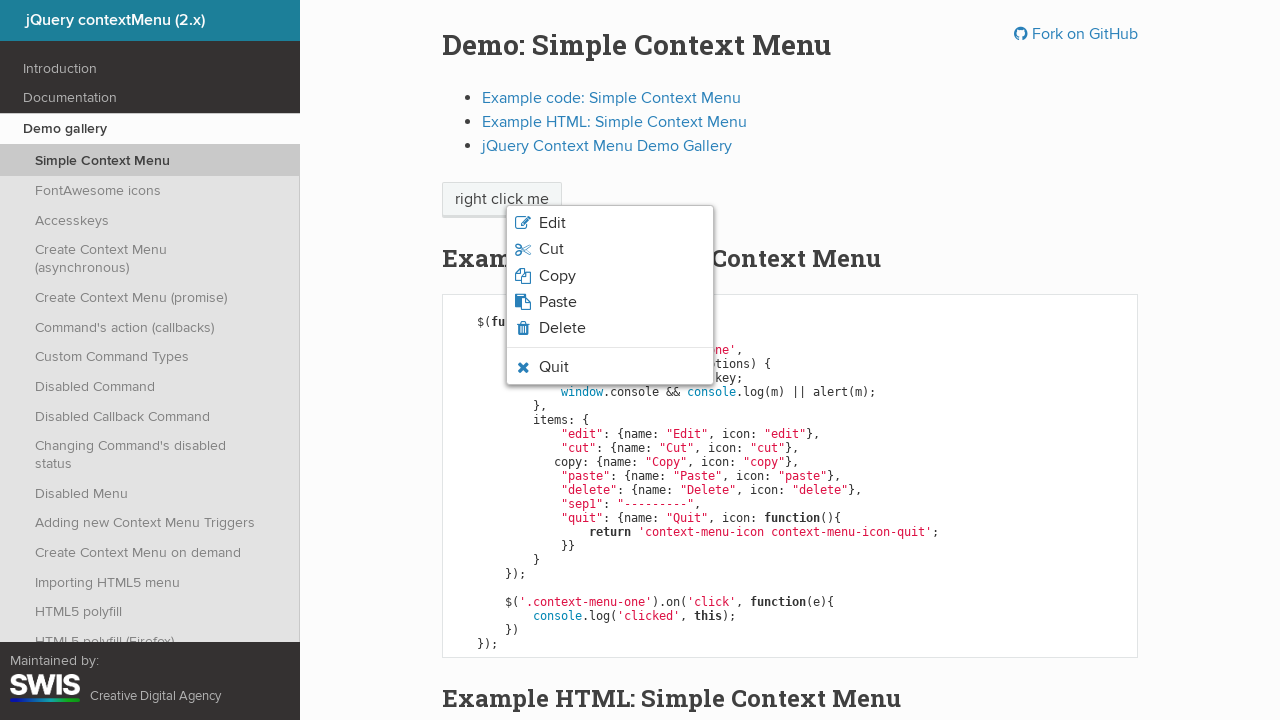

Waited for context menu to appear
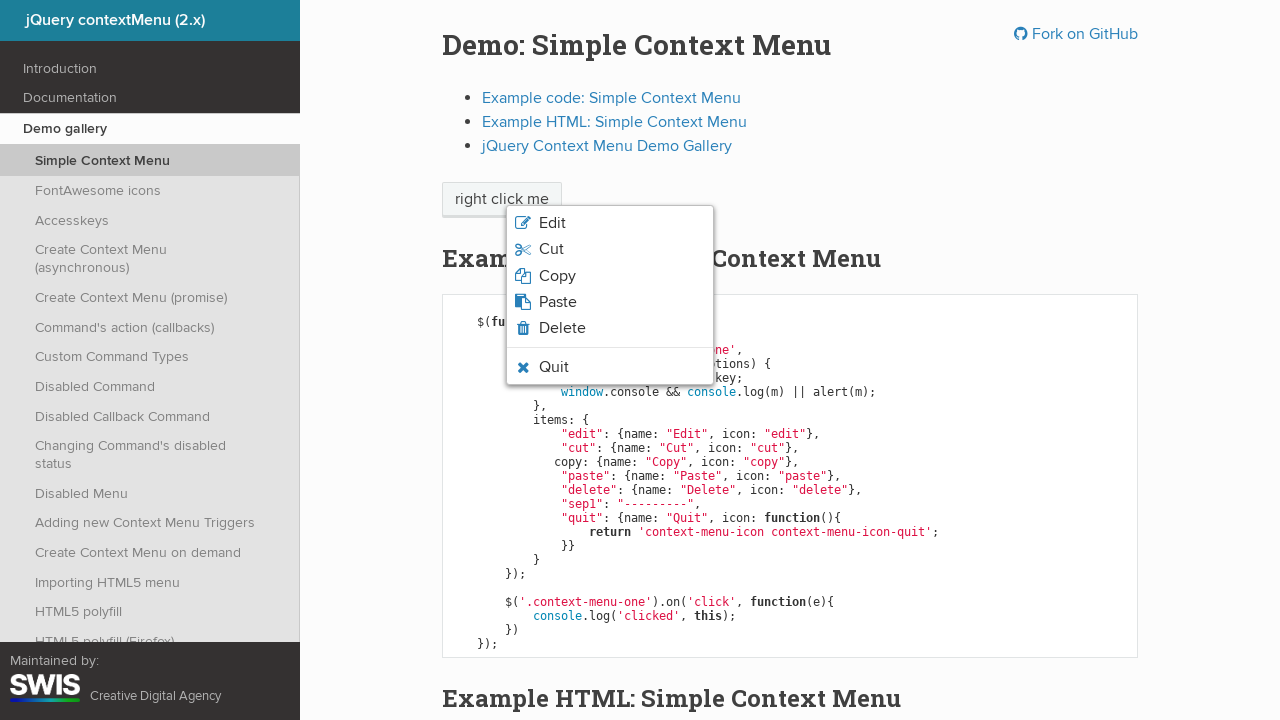

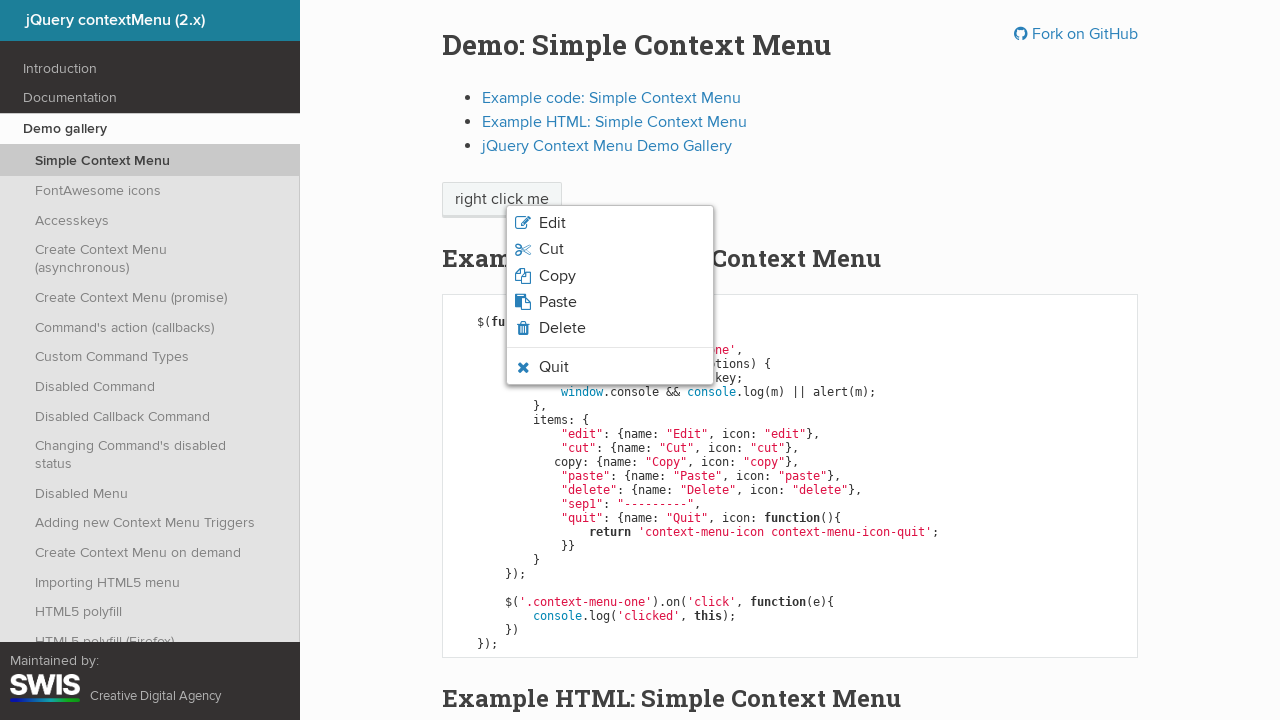